Navigates to the YDSUK website, clicks on a link in the header area, then navigates back to the previous page

Starting URL: https://ydsuk.org/

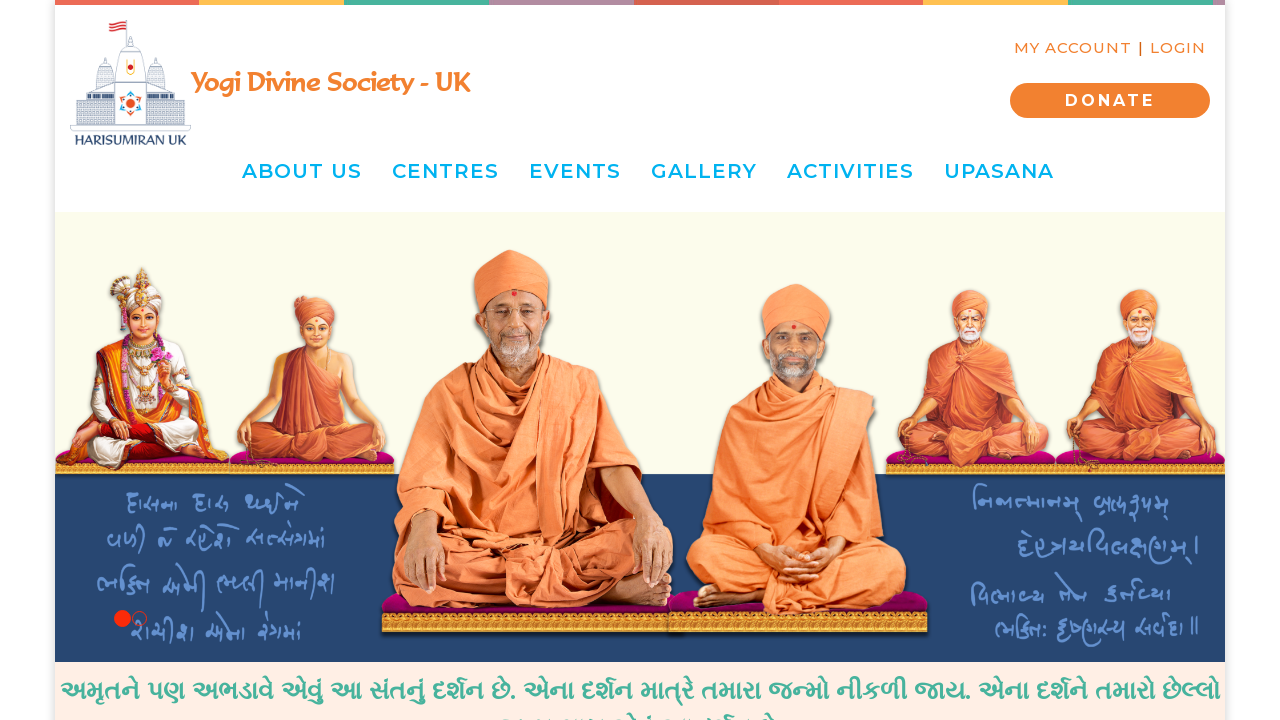

Clicked on link in header area at (1110, 101) on xpath=//*[@id='page-container']/div[1]/div/div/div/div[1]/div/div/div/a
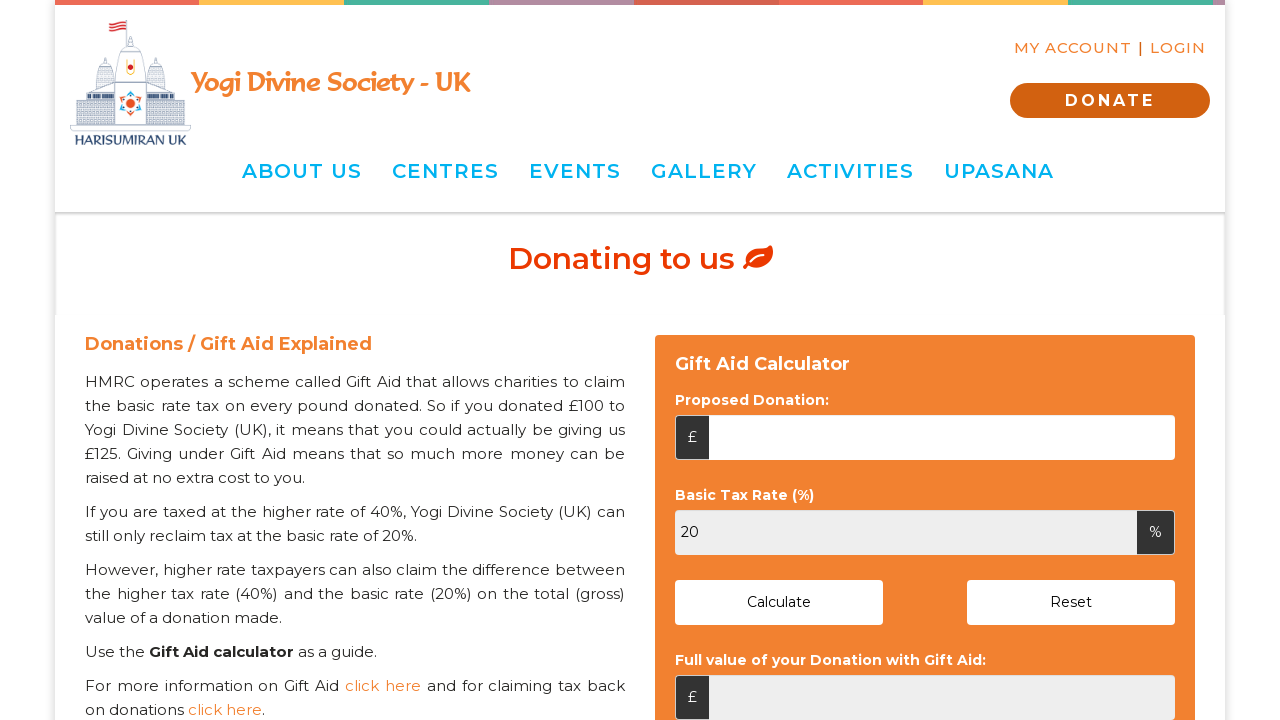

New page loaded and DOM content became ready
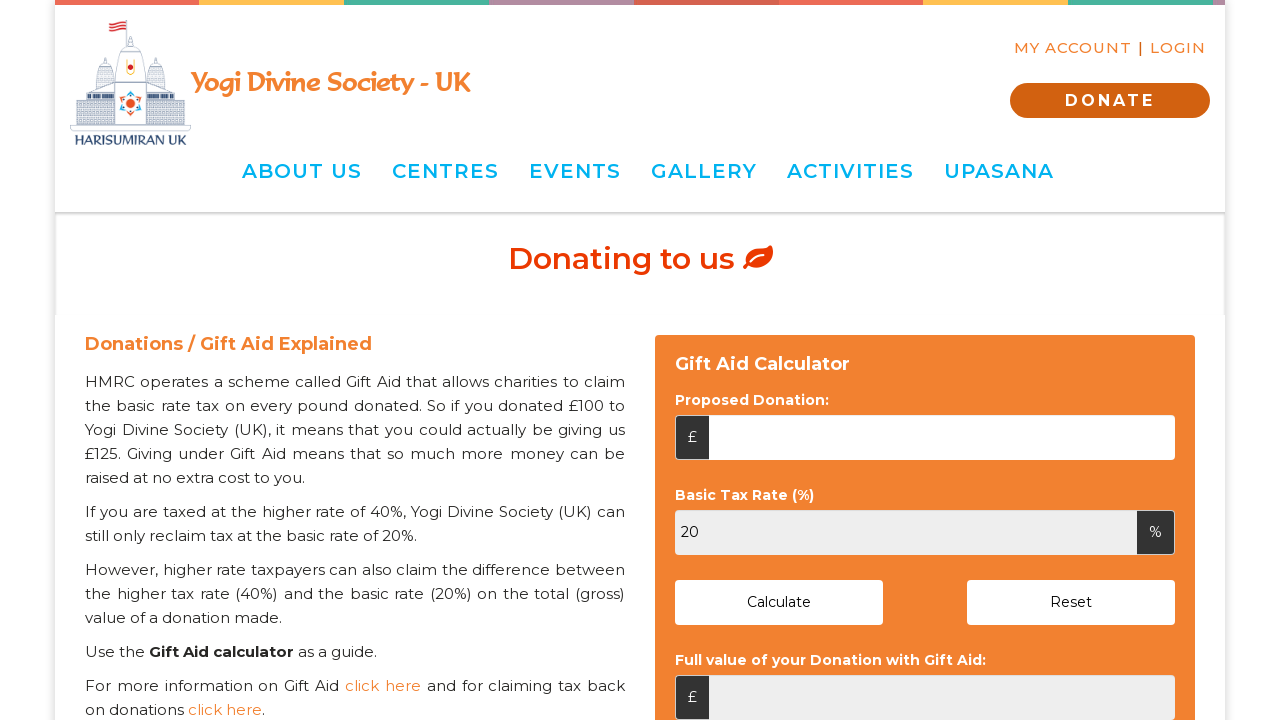

Navigated back to previous page
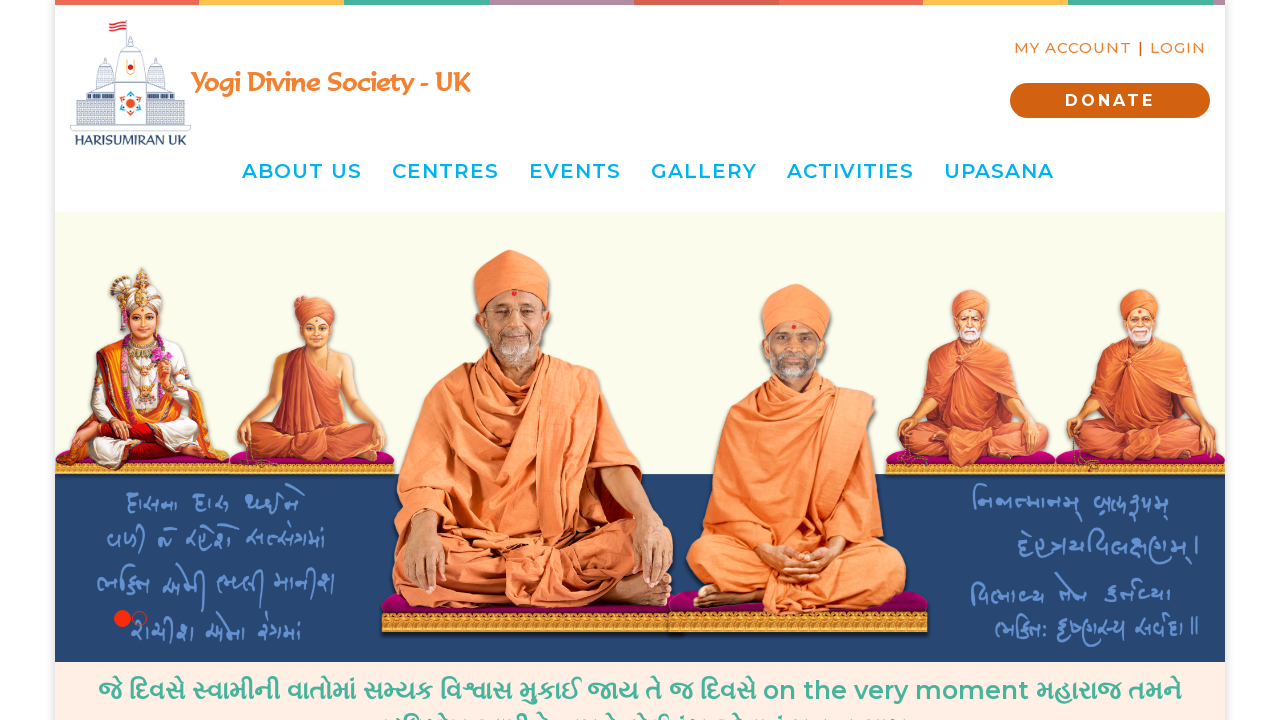

Previous page loaded and DOM content became ready
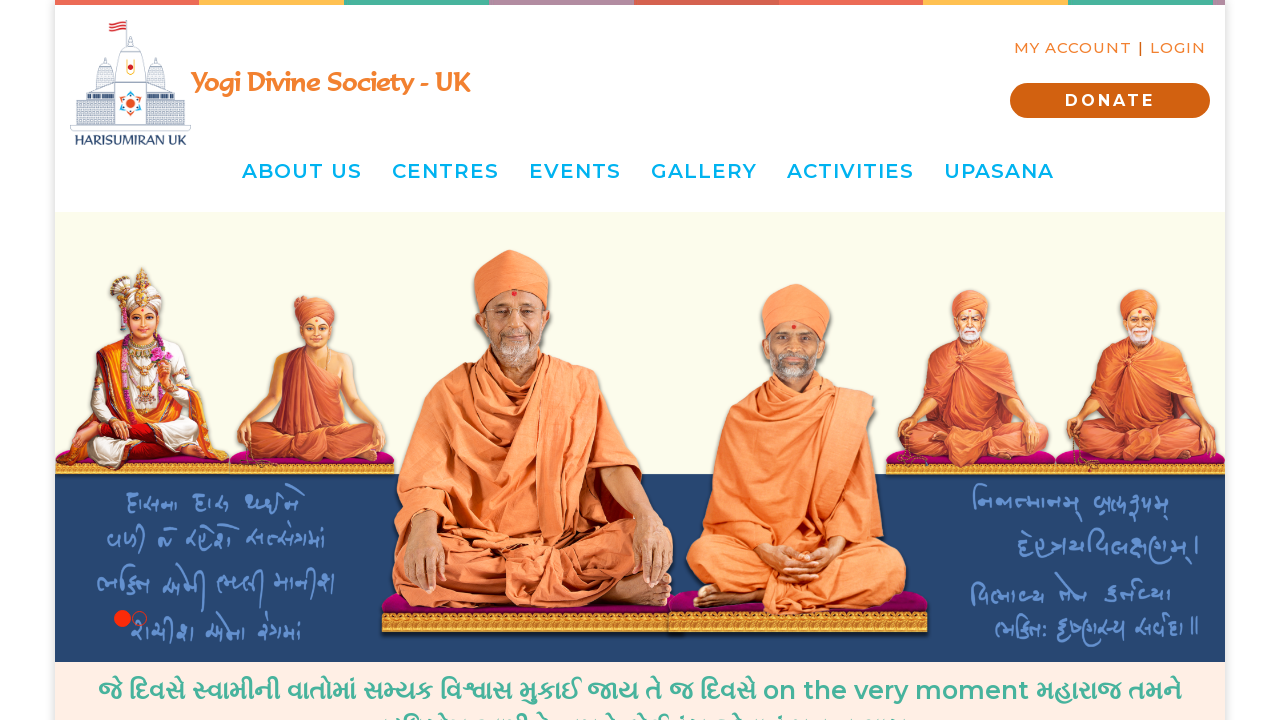

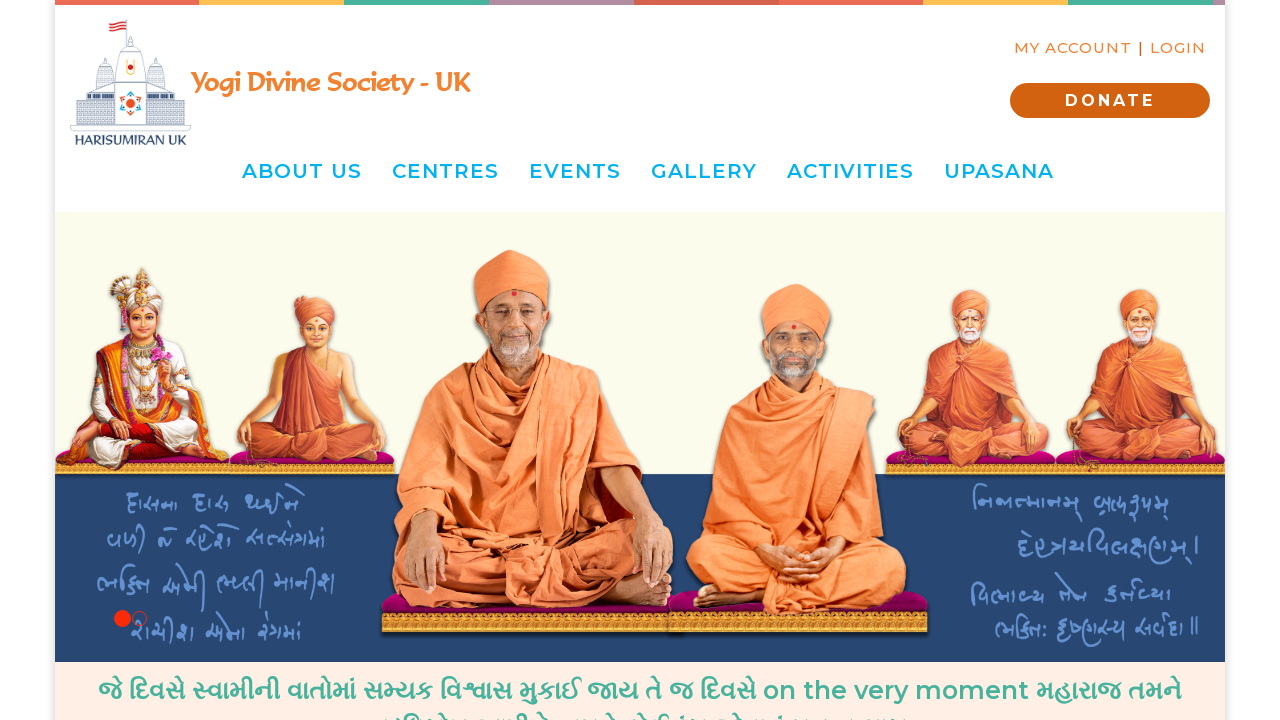